Tests government registration page button state - verifies button is disabled initially, becomes enabled after checking policy checkbox, and validates button background color

Starting URL: https://egov.danang.gov.vn/reg

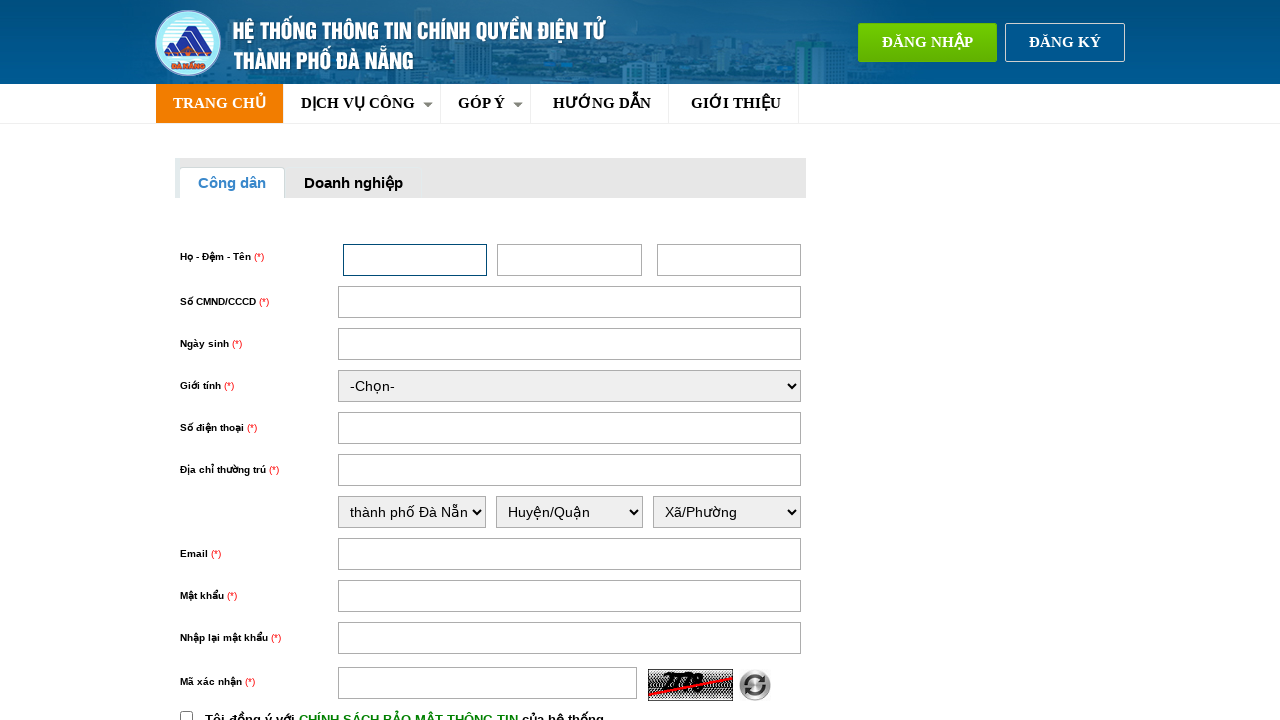

Navigated to government registration page
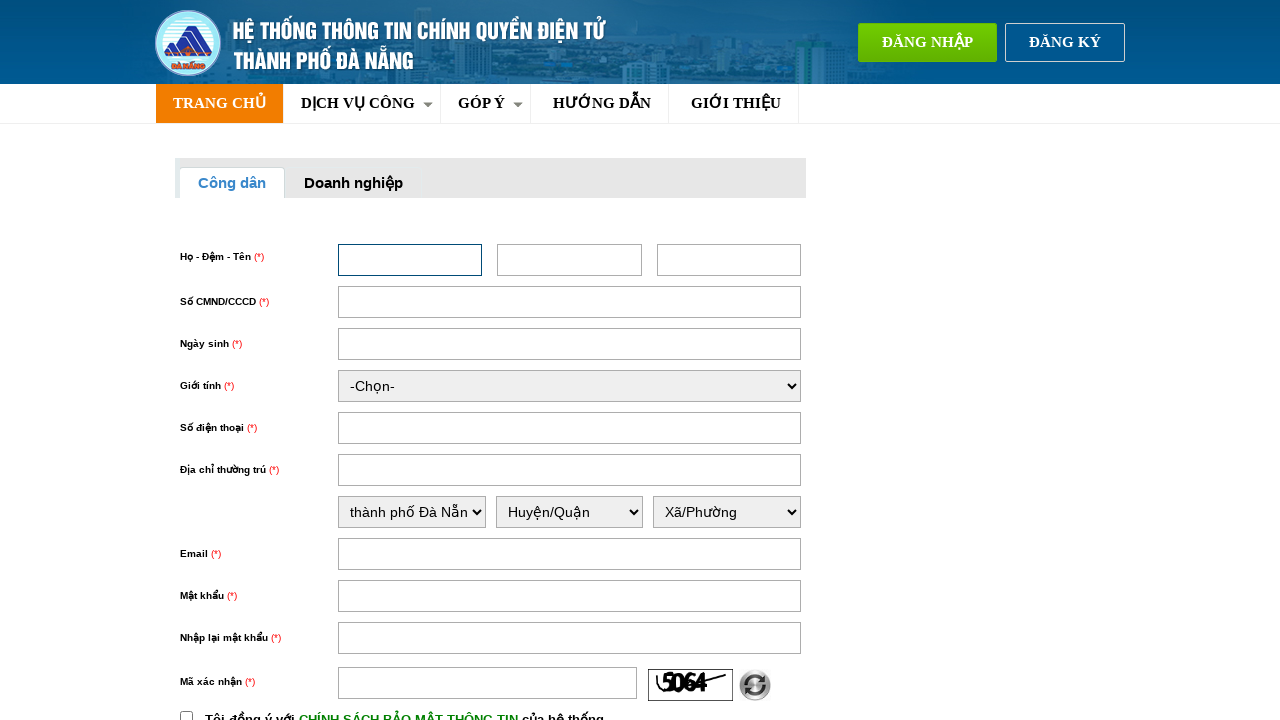

Located register button element
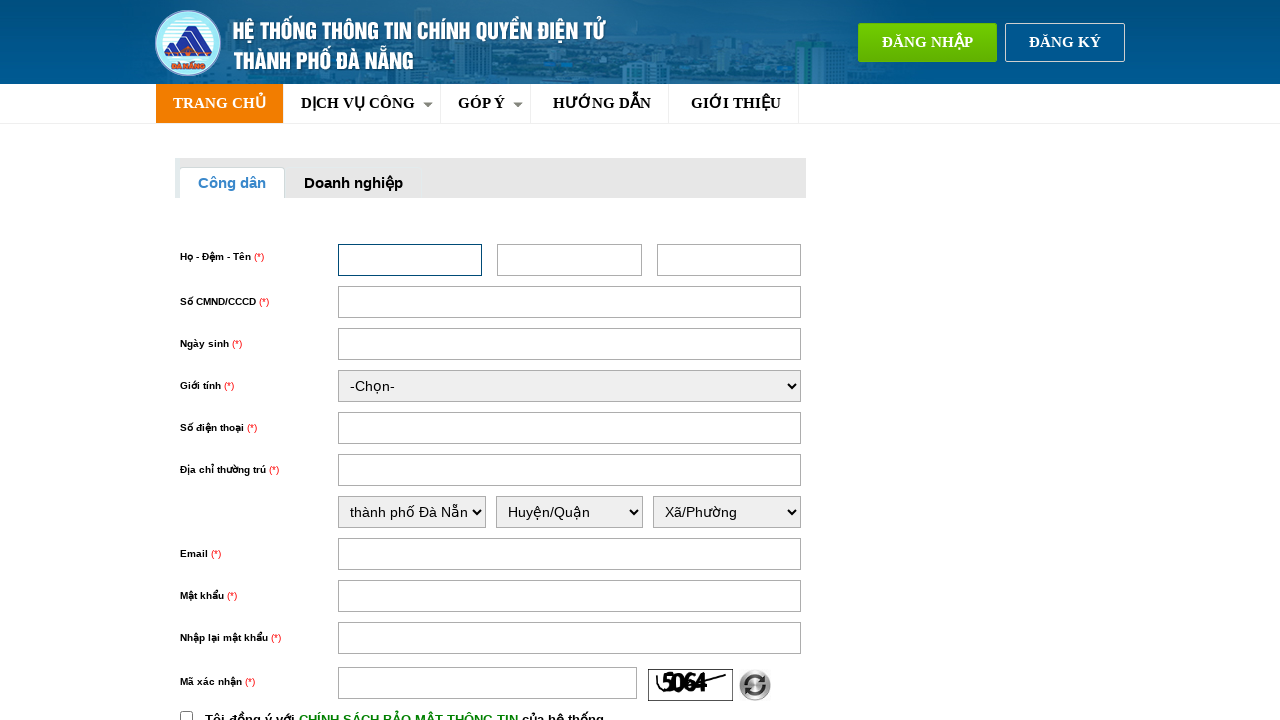

Verified register button is initially disabled
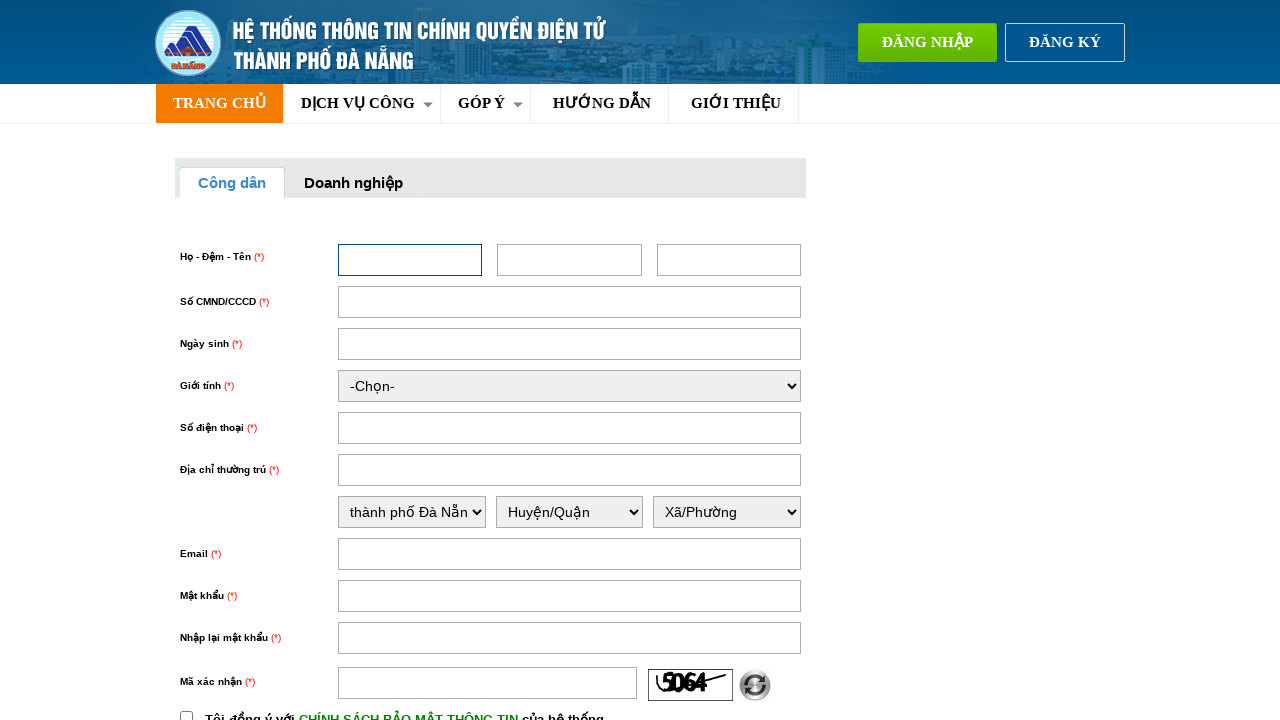

Clicked policy checkbox at (186, 714) on input#chinhSach
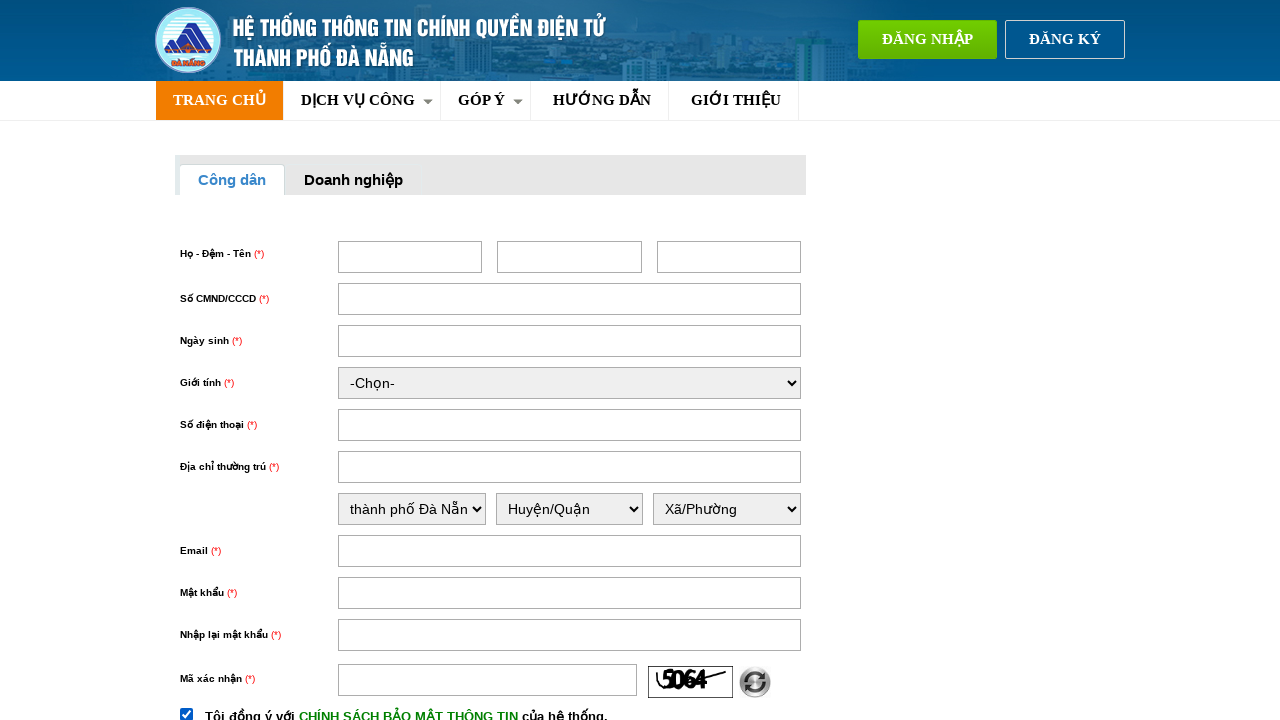

Waited for button state to update
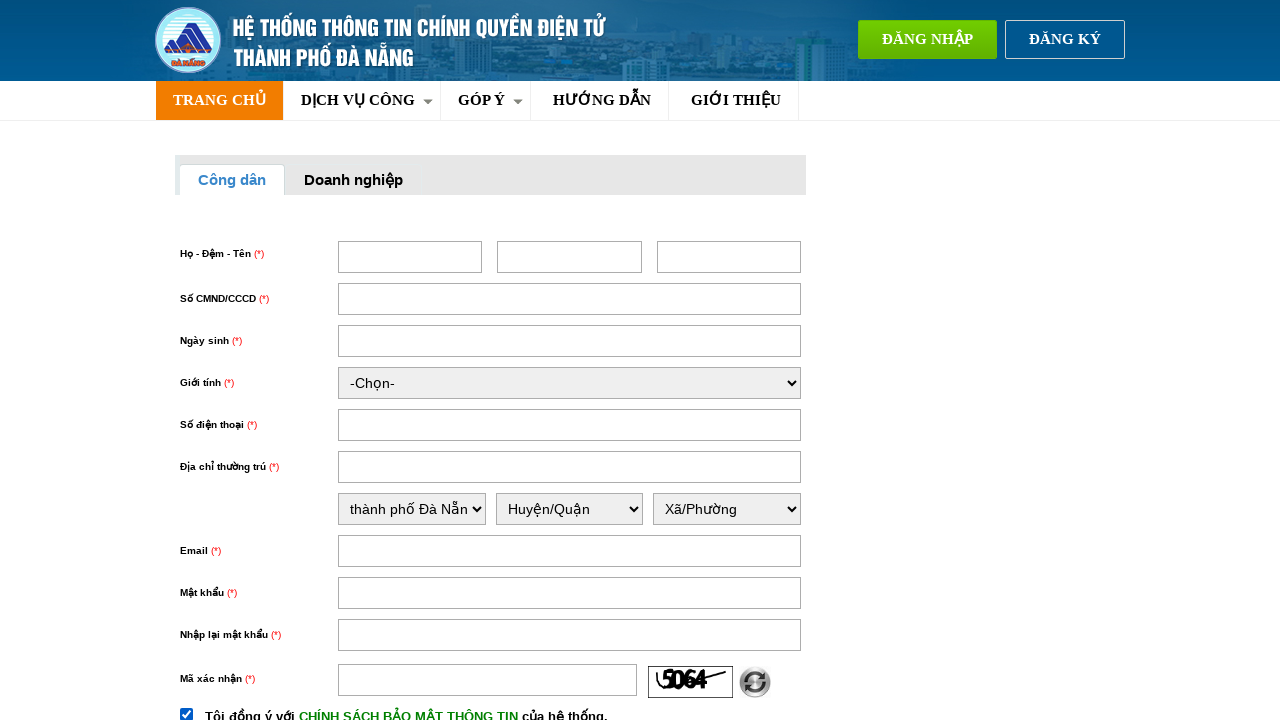

Verified register button is now enabled after policy checkbox
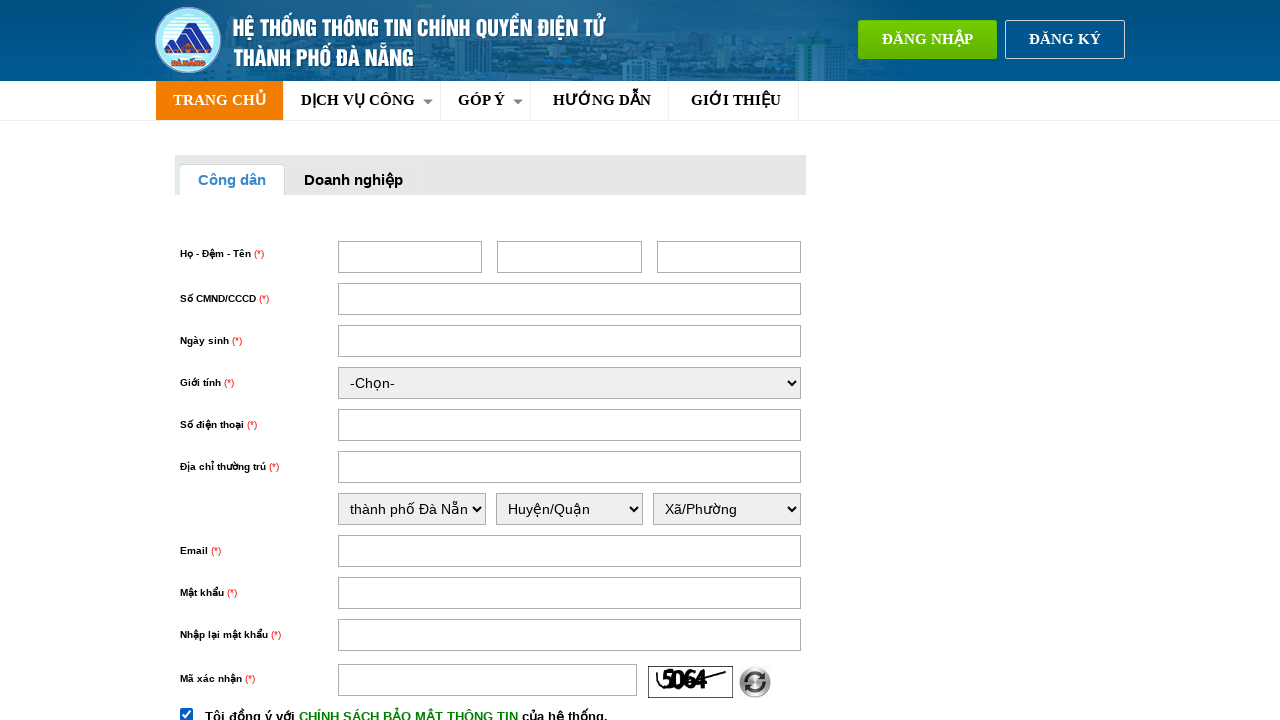

Retrieved register button background color
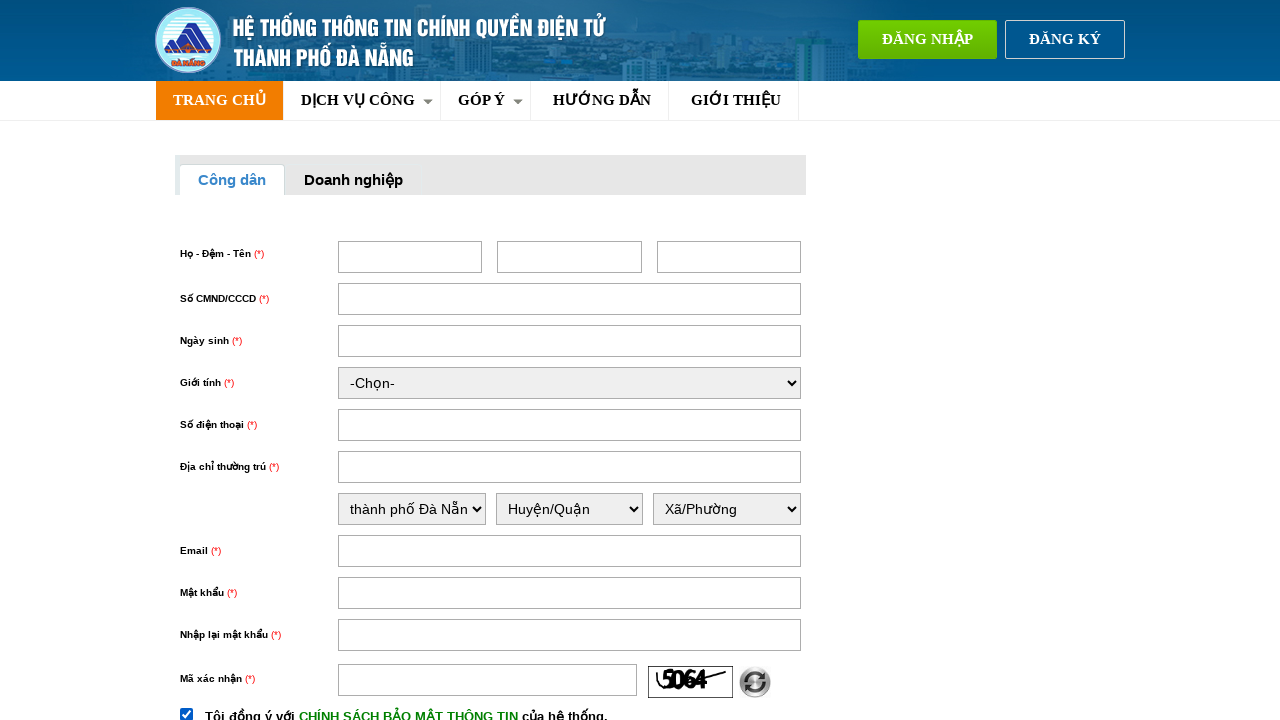

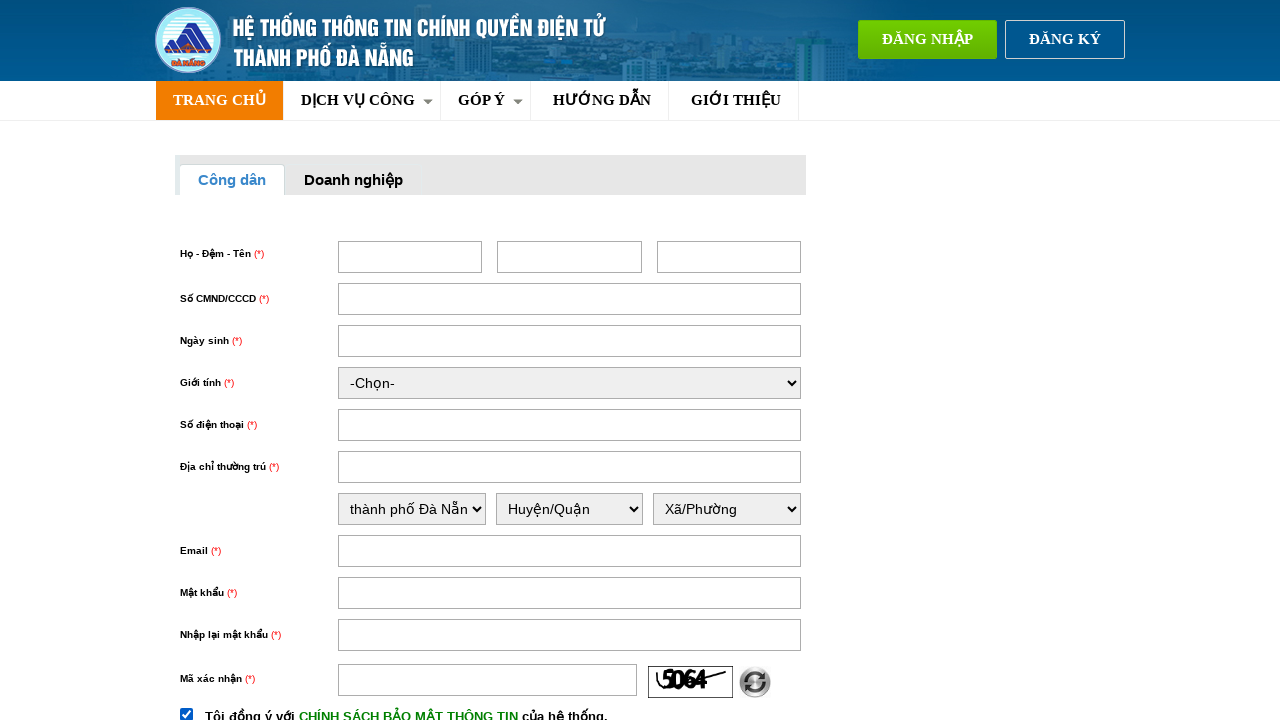